Navigates to the Mahindra Auto website homepage

Starting URL: https://auto.mahindra.com/

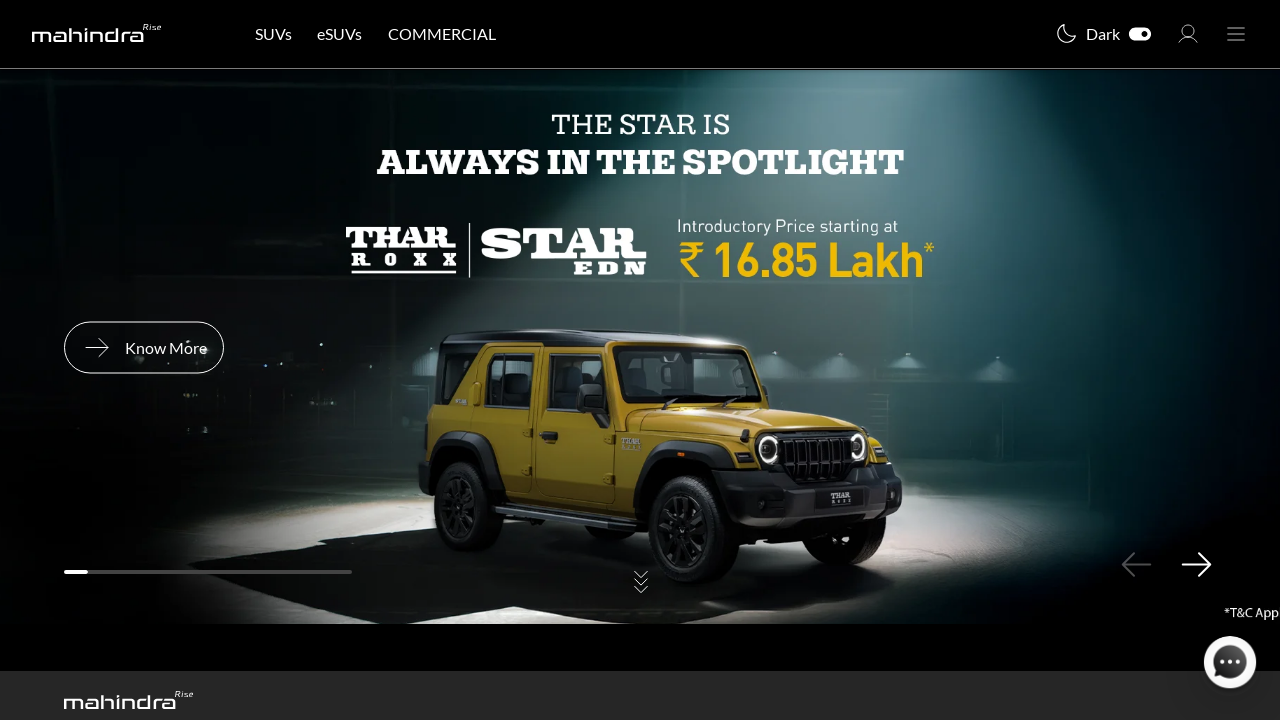

Navigated to Mahindra Auto website homepage
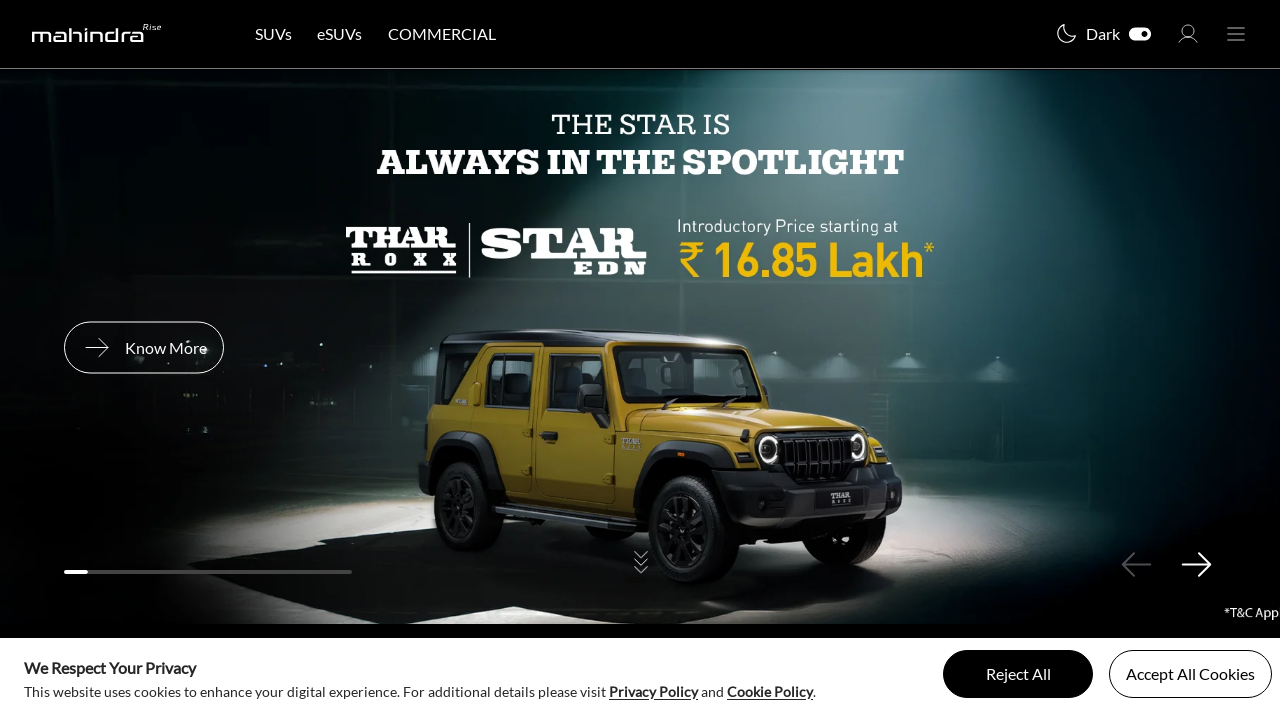

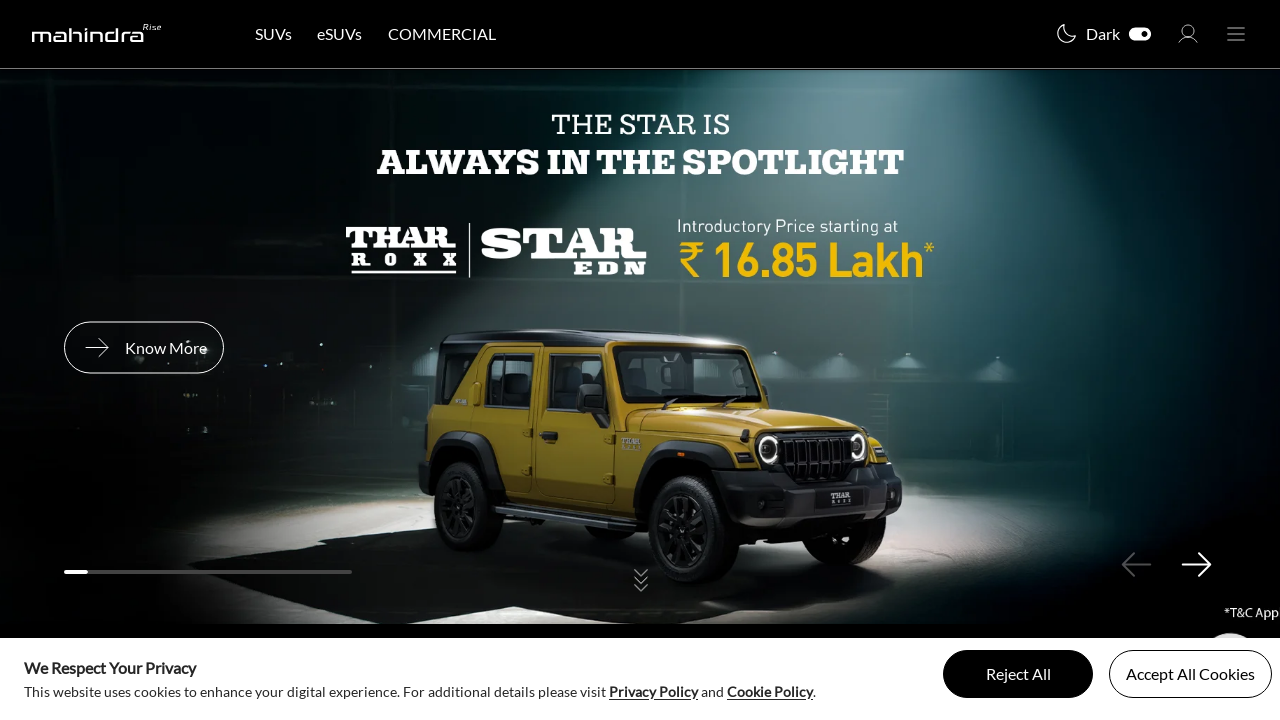